Tests if the Password Recovery header is present and displays the correct text on the page

Starting URL: https://b2c.passport.rt.ru/auth/realms/b2c/login-actions/reset-credentials

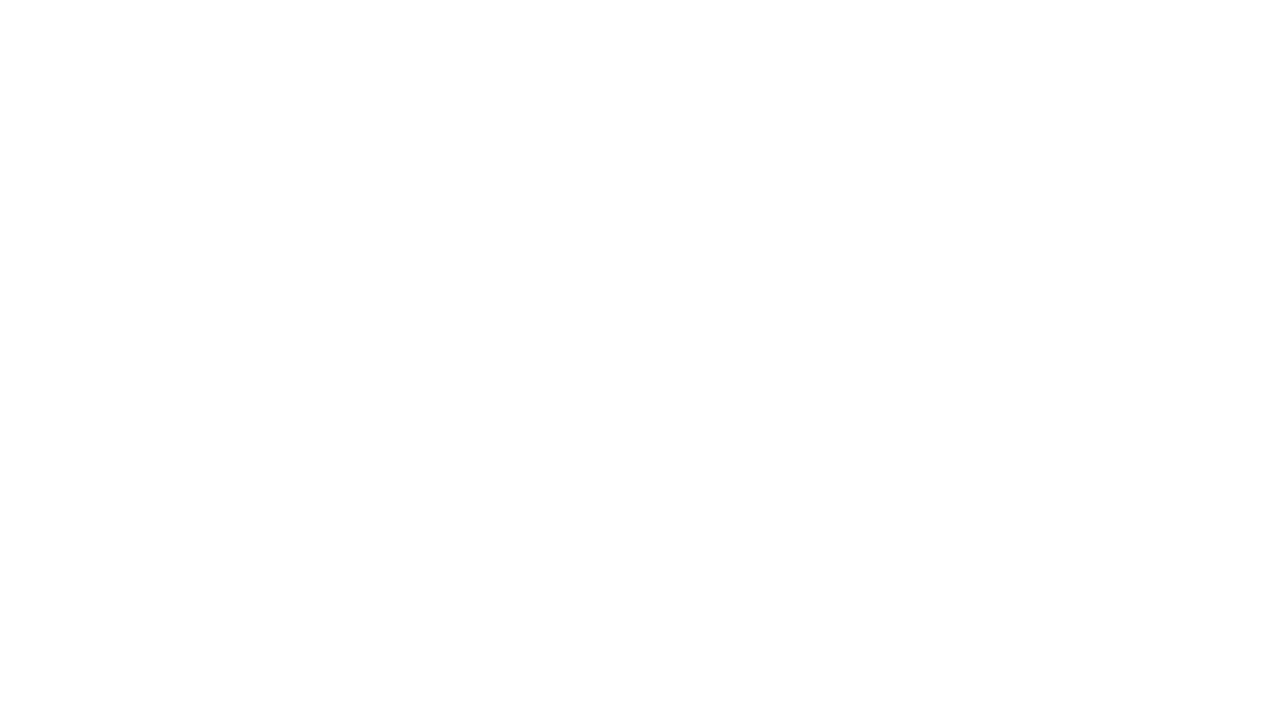

Waited for password recovery header element to appear
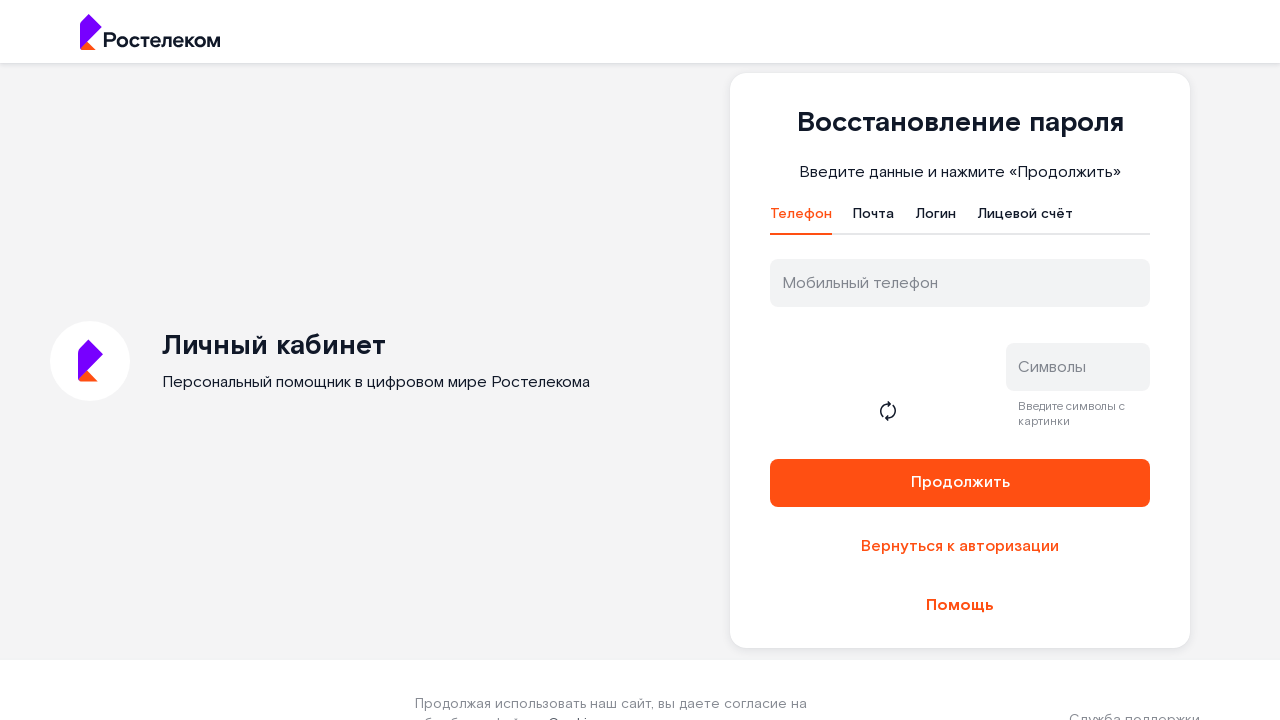

Retrieved password recovery header text content
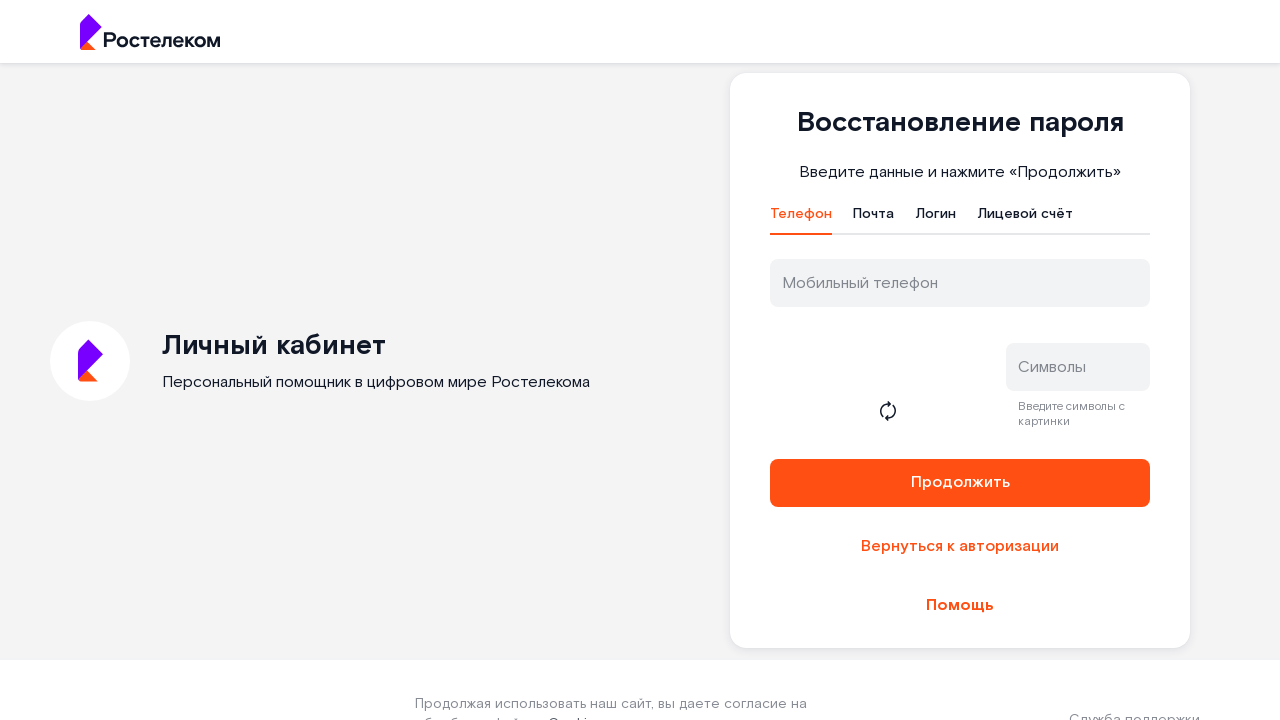

Asserted that header text matches 'Восстановление пароля'
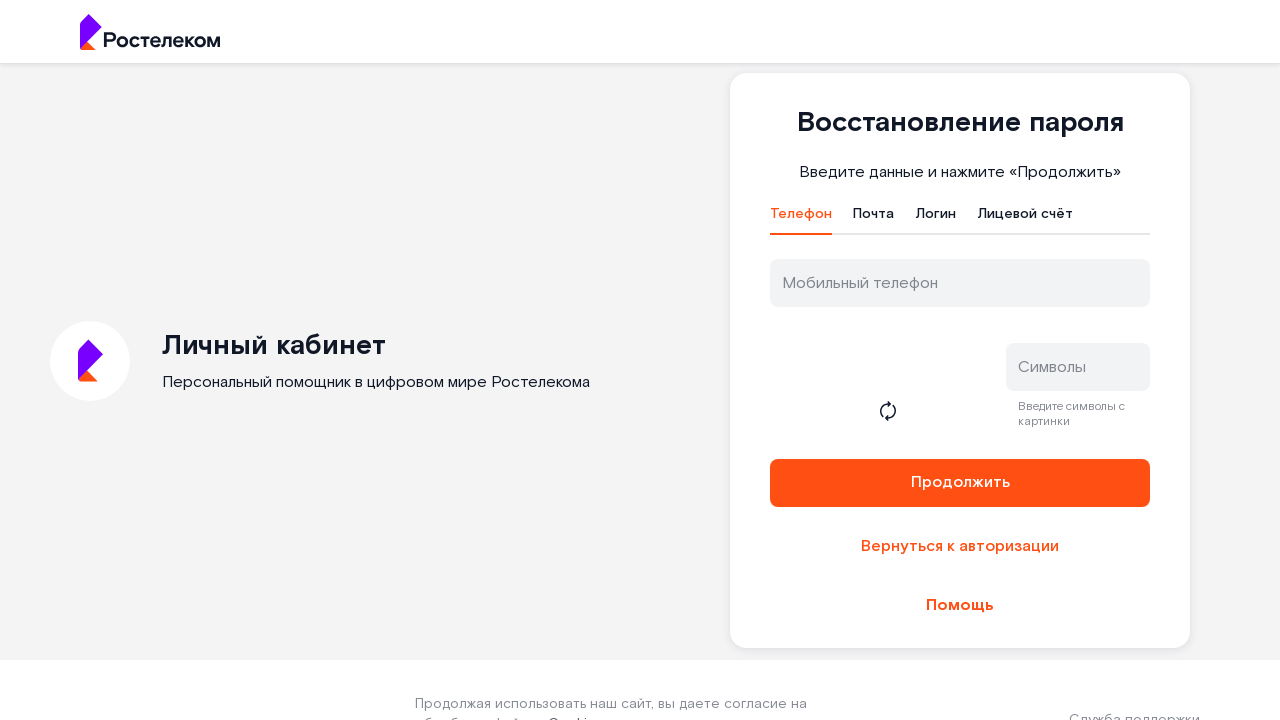

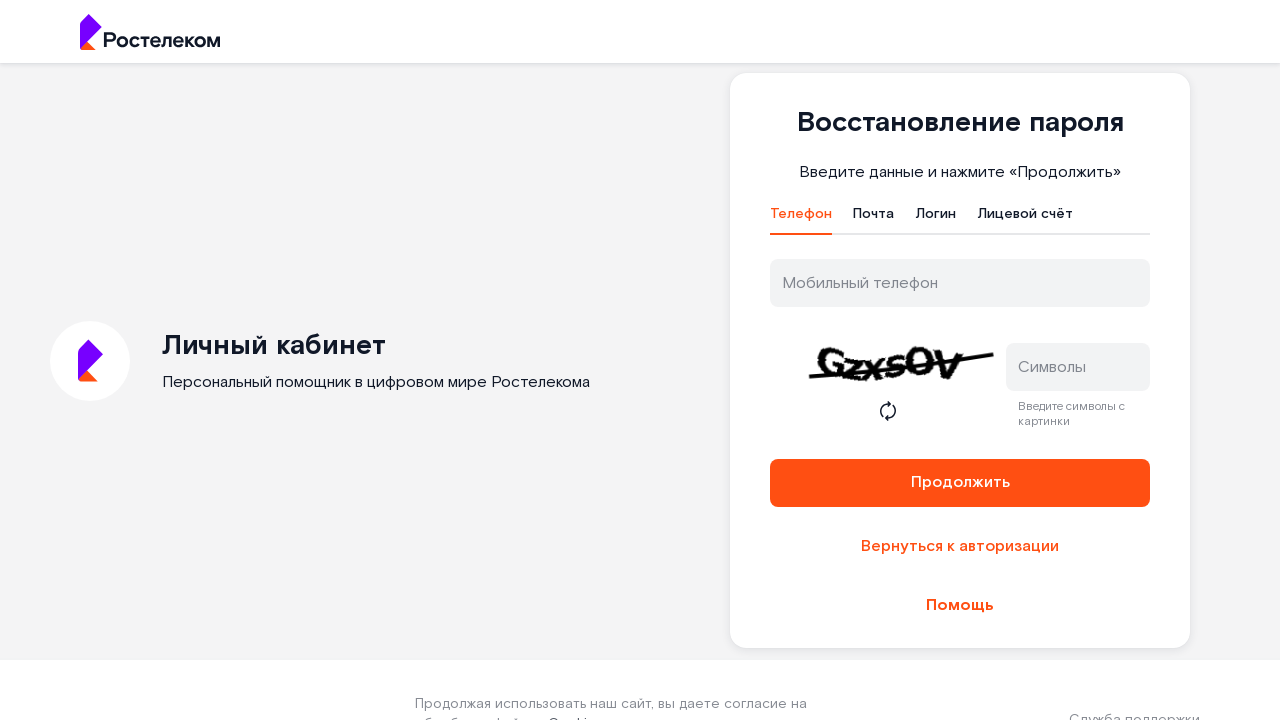